Tests prompt alert functionality by clicking a button, entering text in the prompt, and verifying the displayed result

Starting URL: https://demoqa.com/alerts

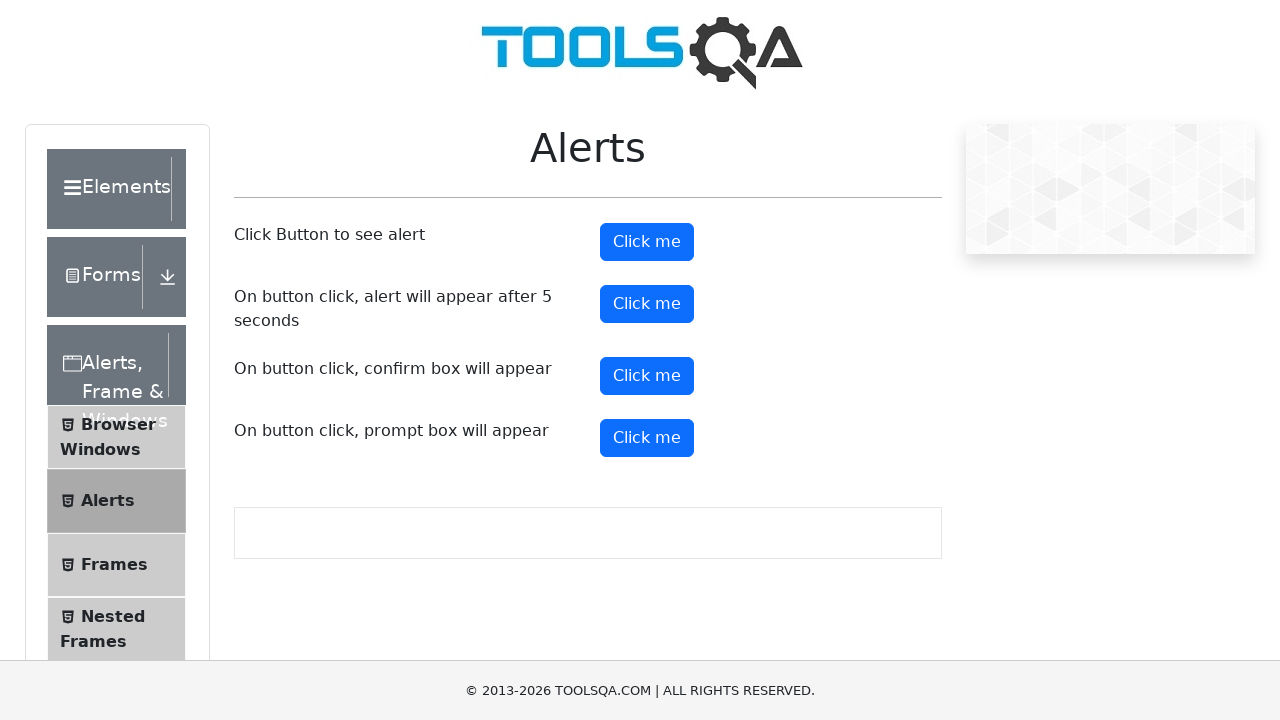

Set up dialog handler for prompt alert
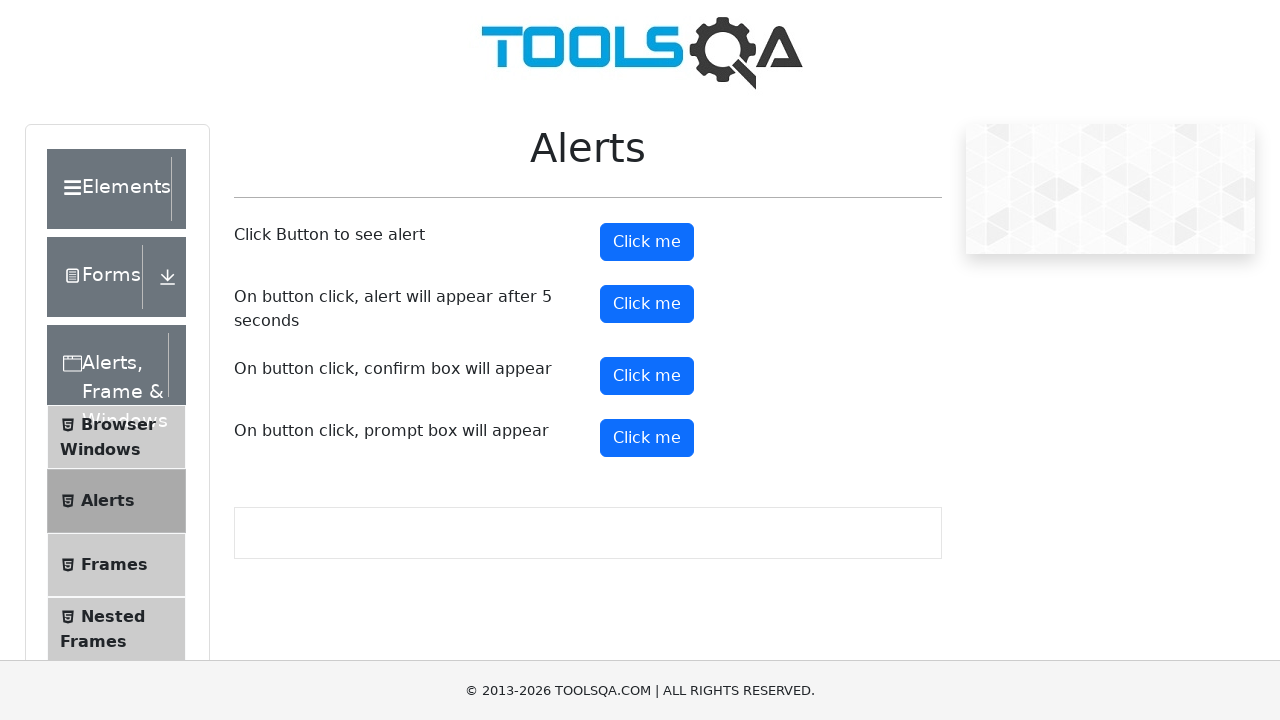

Clicked prompt button to trigger alert at (647, 438) on #promtButton
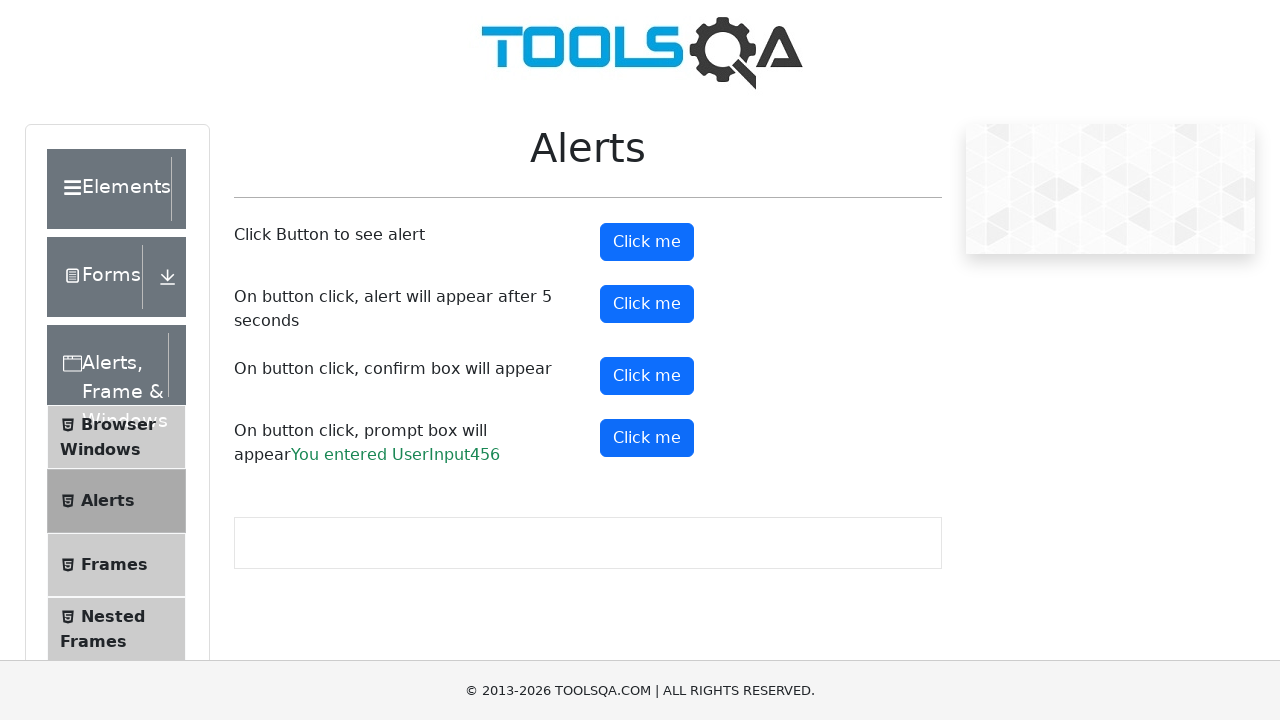

Prompt result element appeared on page
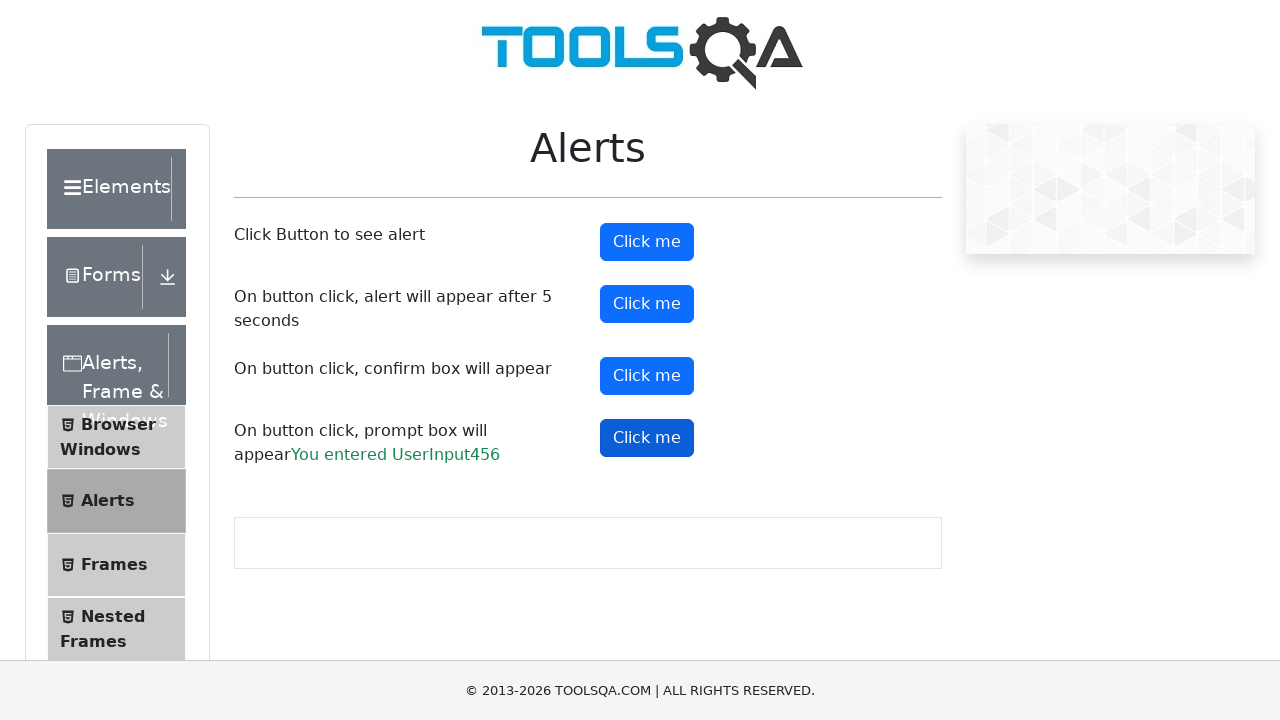

Retrieved text content from prompt result element
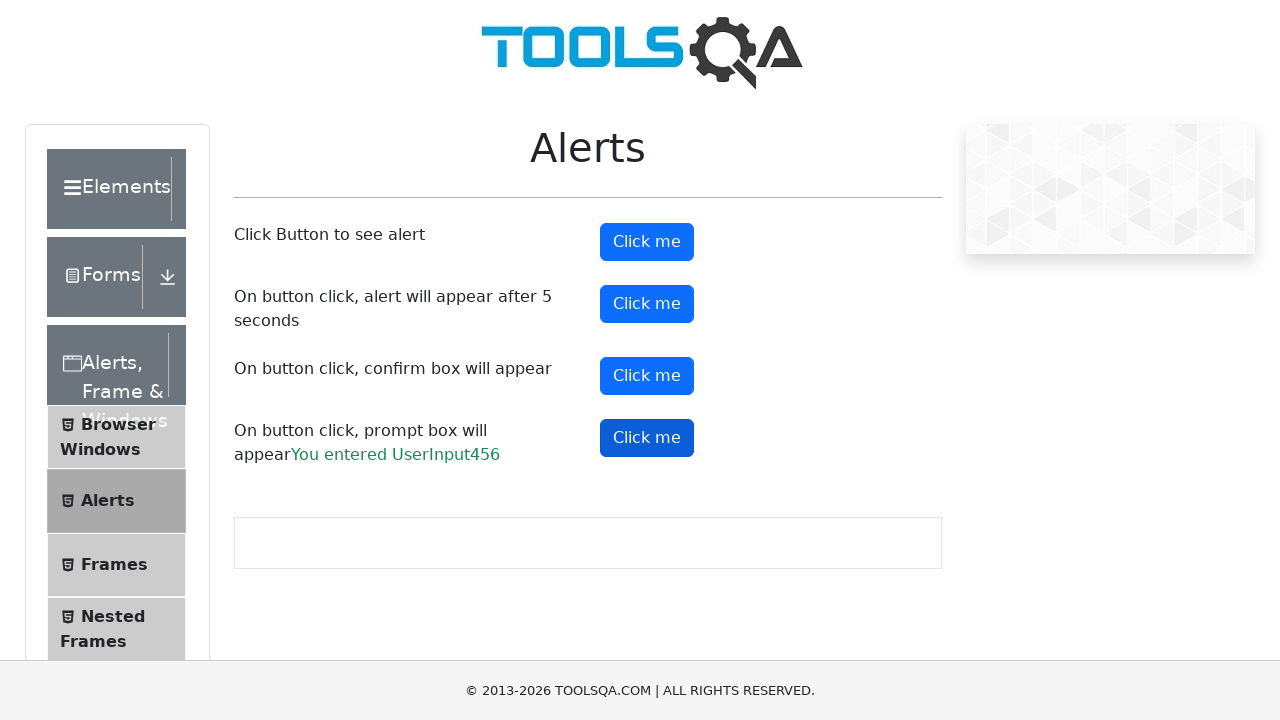

Verified that entered text 'UserInput456' appears in result
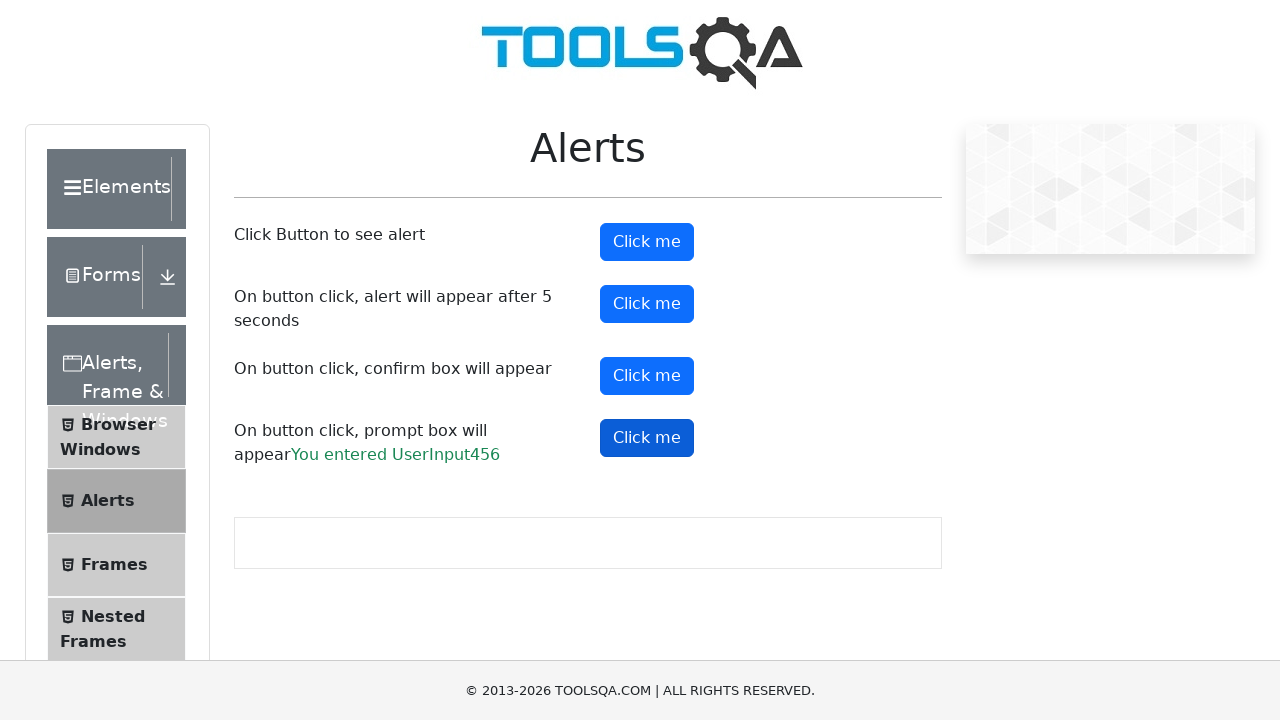

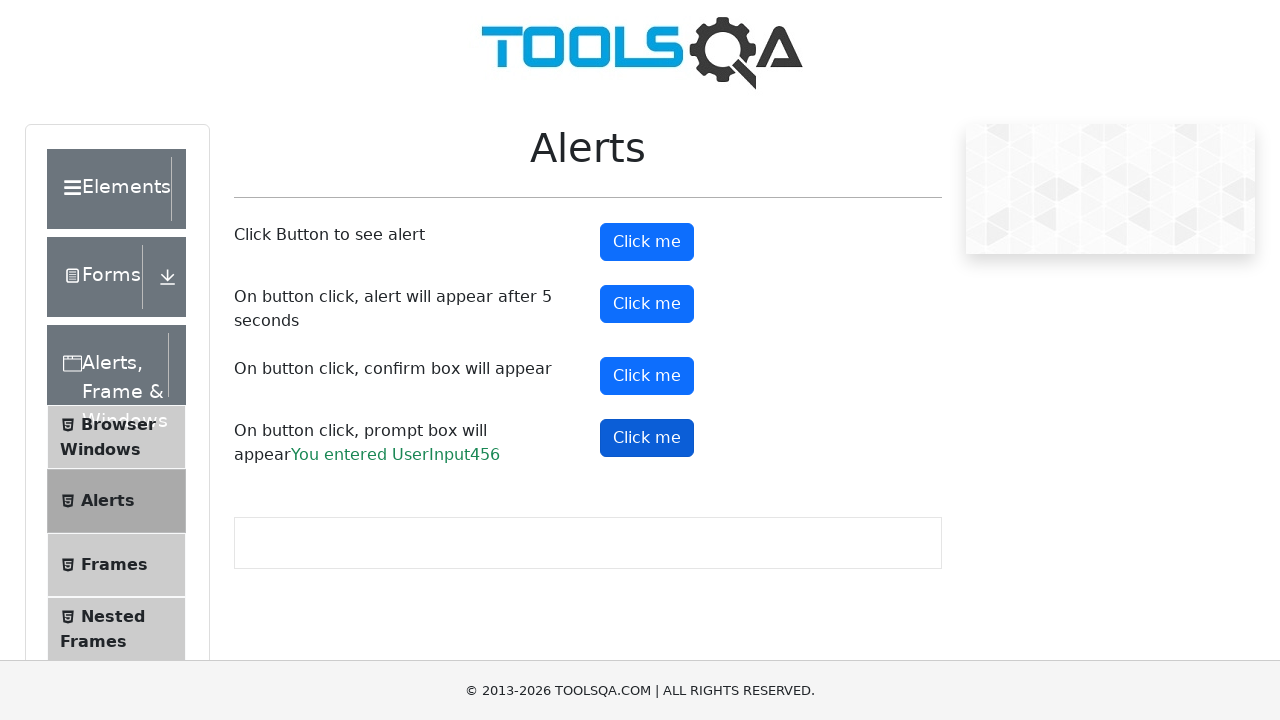